Tests passenger count dropdown functionality by clicking to open the dropdown, incrementing the adult passenger count 5 times using a loop, and confirming the selection

Starting URL: https://rahulshettyacademy.com/dropdownsPractise/#

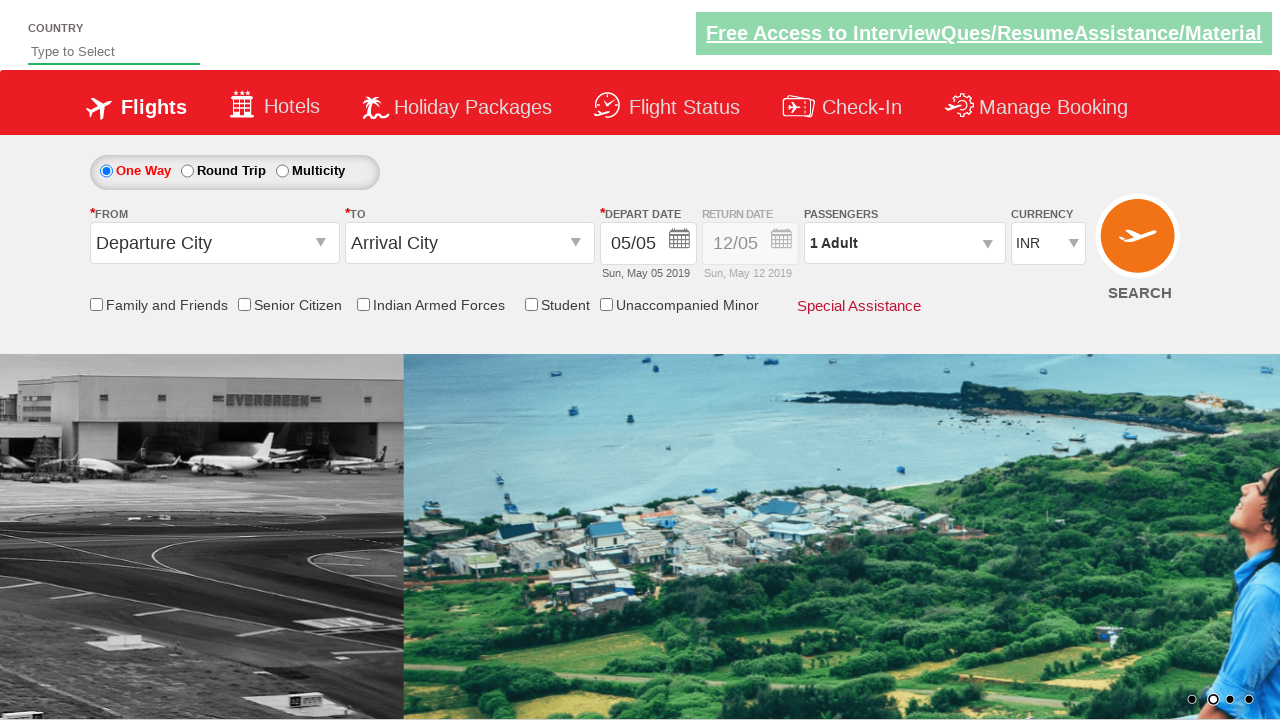

Clicked on passenger dropdown to open it at (904, 243) on div#divpaxinfo
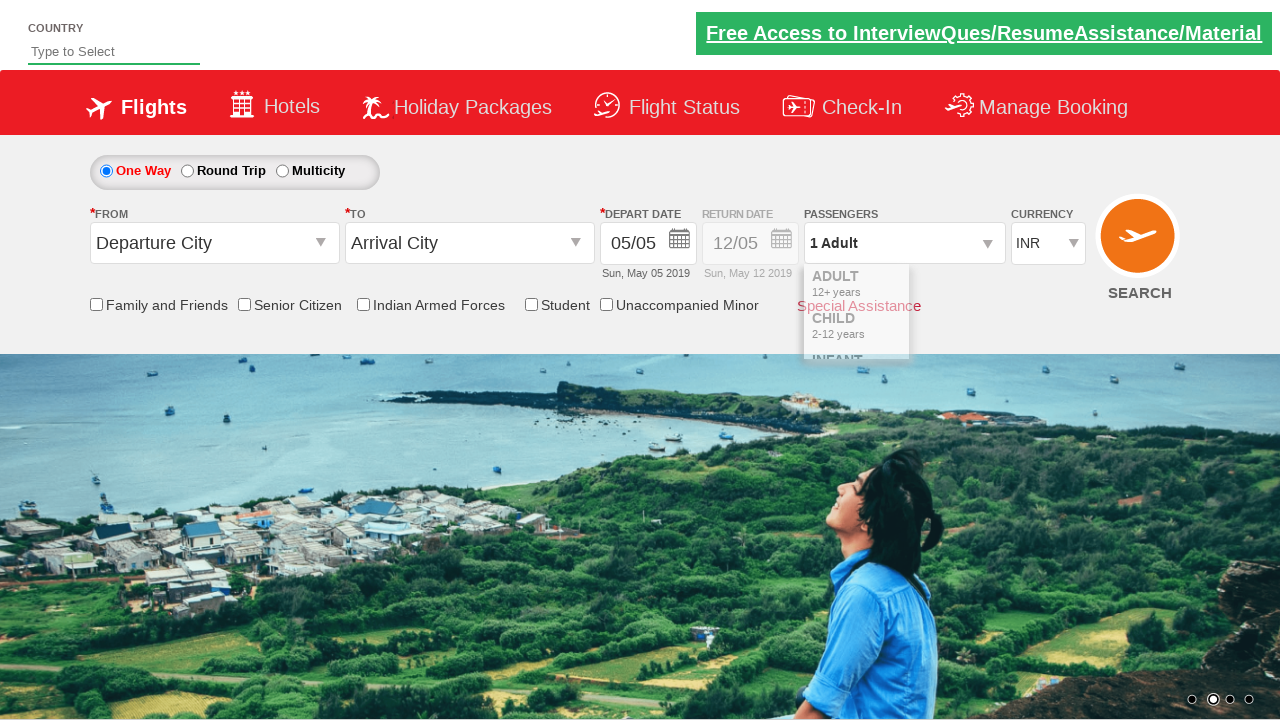

Waited 500ms for dropdown to be visible
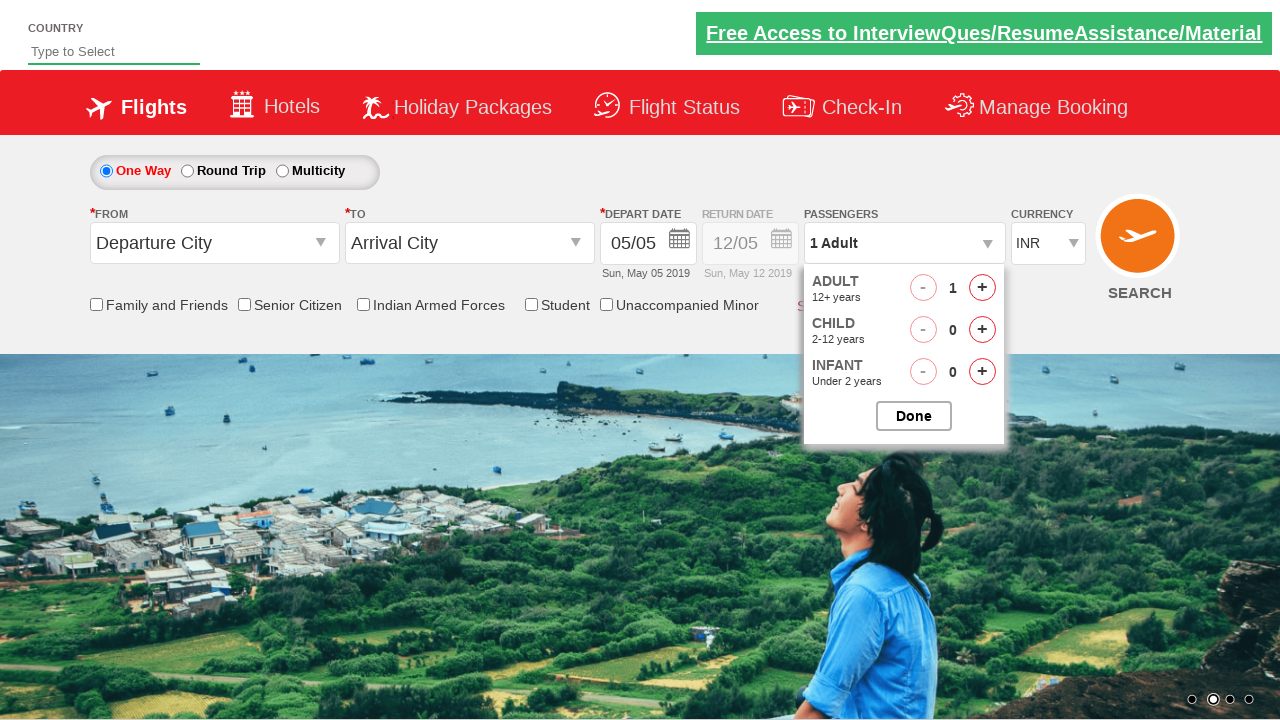

Clicked increment adult passenger button (1st time) at (982, 288) on span#hrefIncAdt
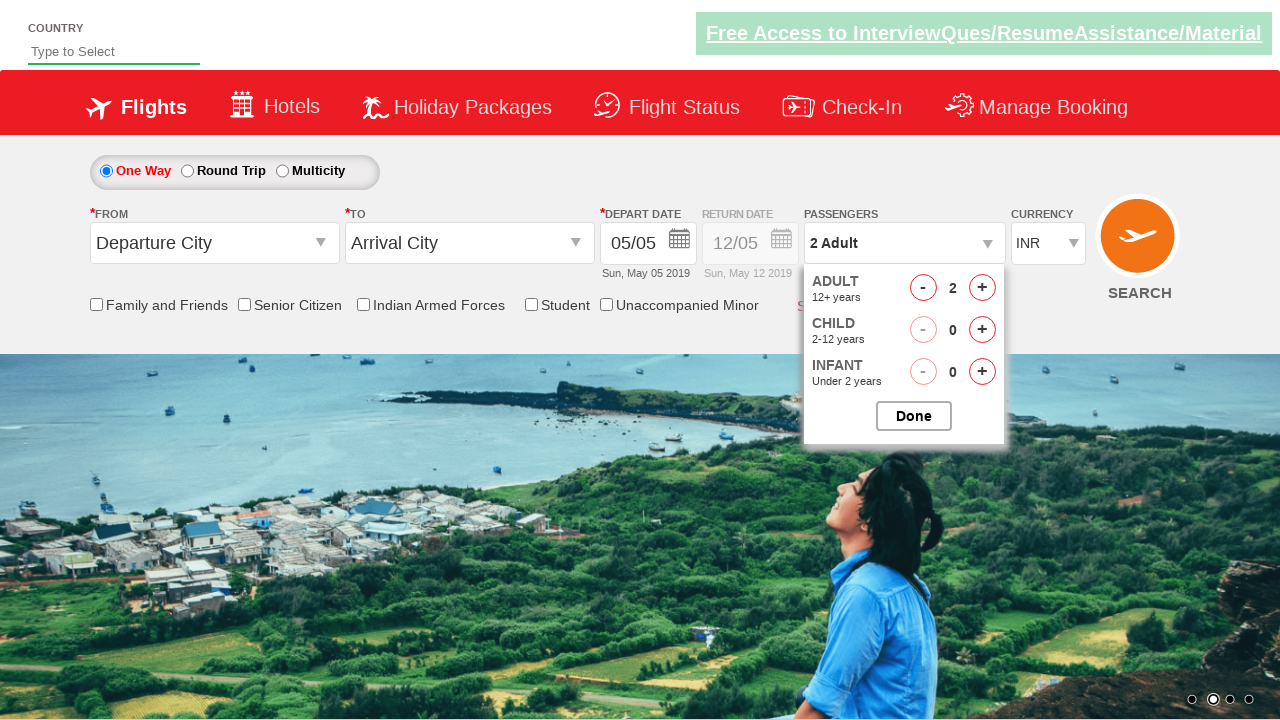

Clicked increment adult passenger button (iteration 2 of 5) at (982, 288) on span#hrefIncAdt
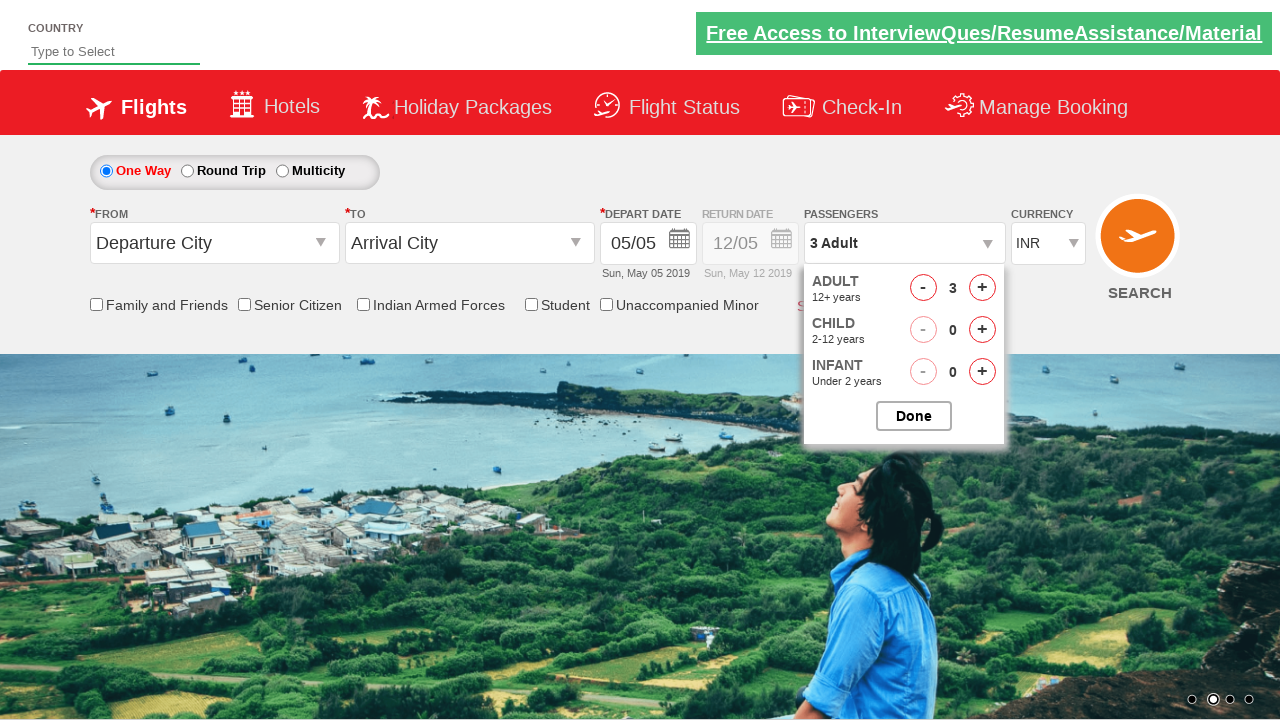

Clicked increment adult passenger button (iteration 3 of 5) at (982, 288) on span#hrefIncAdt
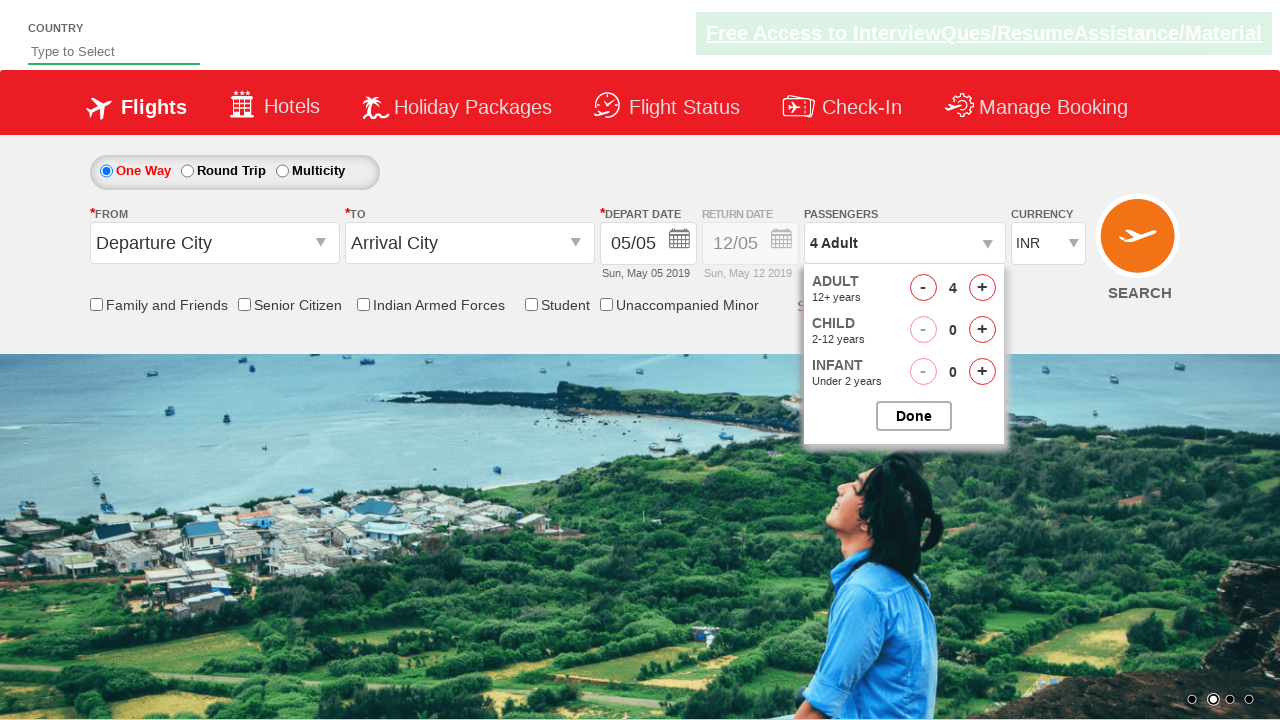

Clicked increment adult passenger button (iteration 4 of 5) at (982, 288) on span#hrefIncAdt
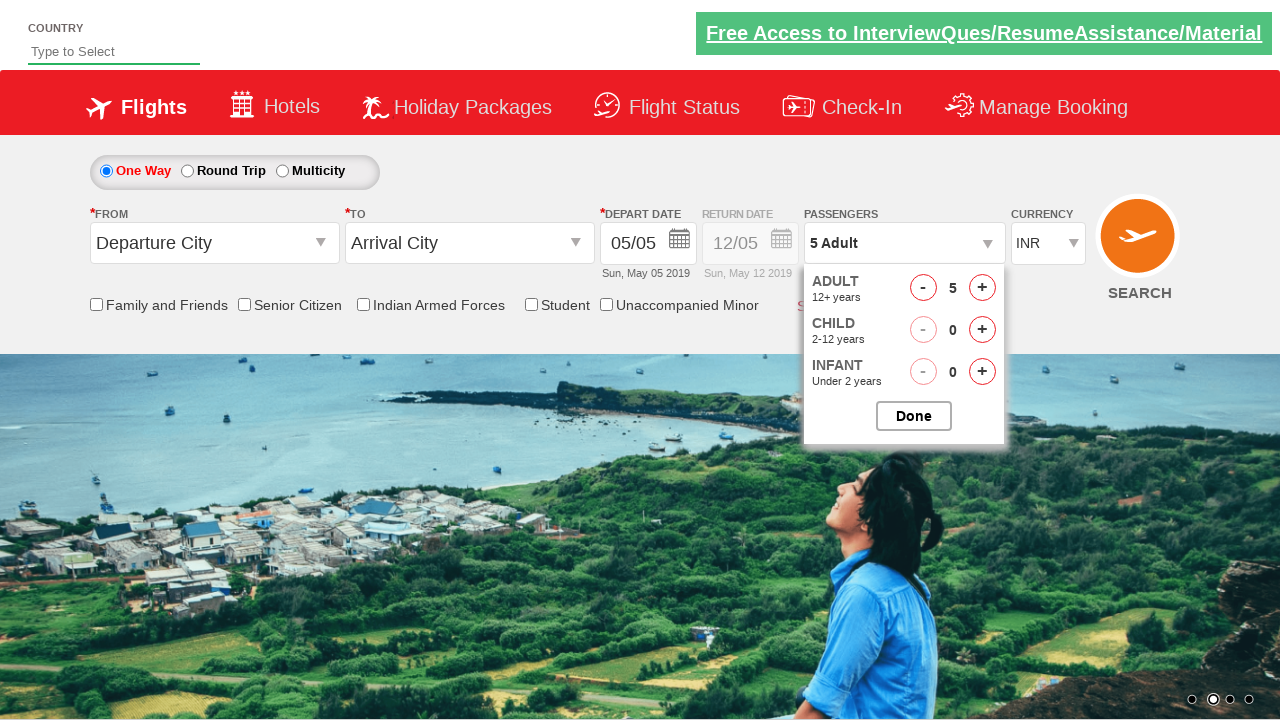

Clicked increment adult passenger button (iteration 5 of 5) at (982, 288) on span#hrefIncAdt
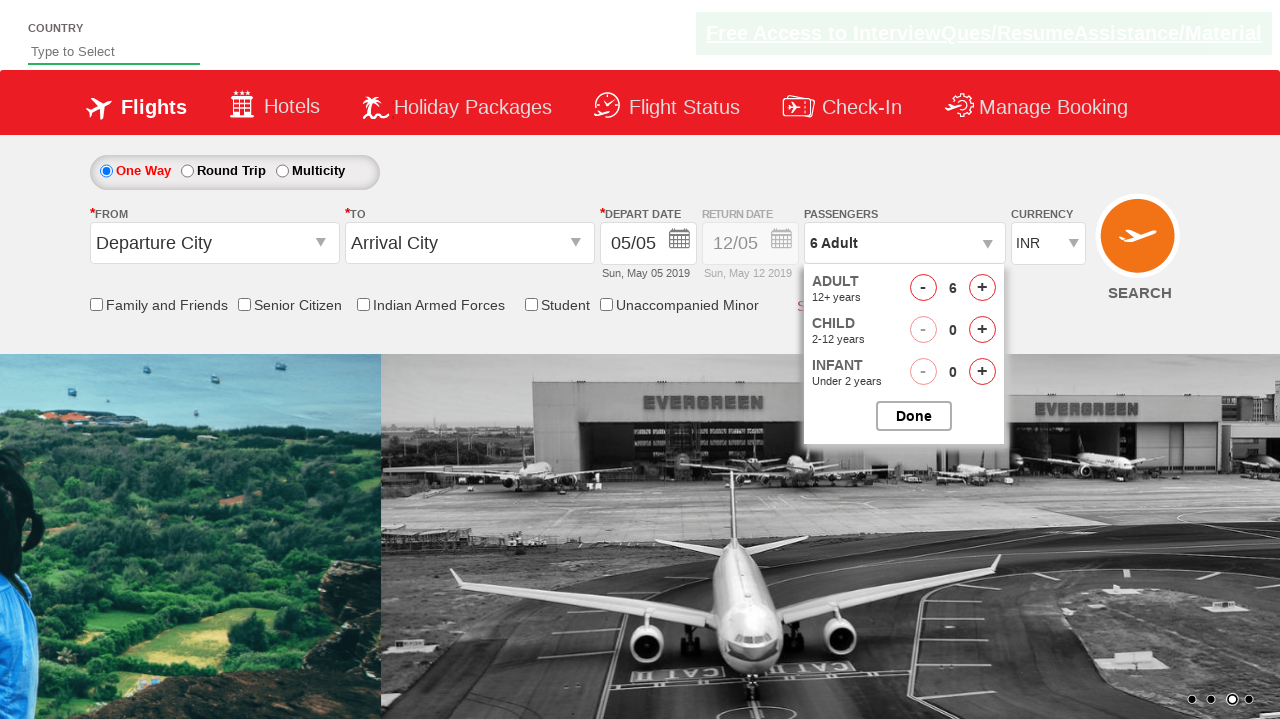

Clicked Done button to confirm passenger selection at (914, 416) on input[value='Done']
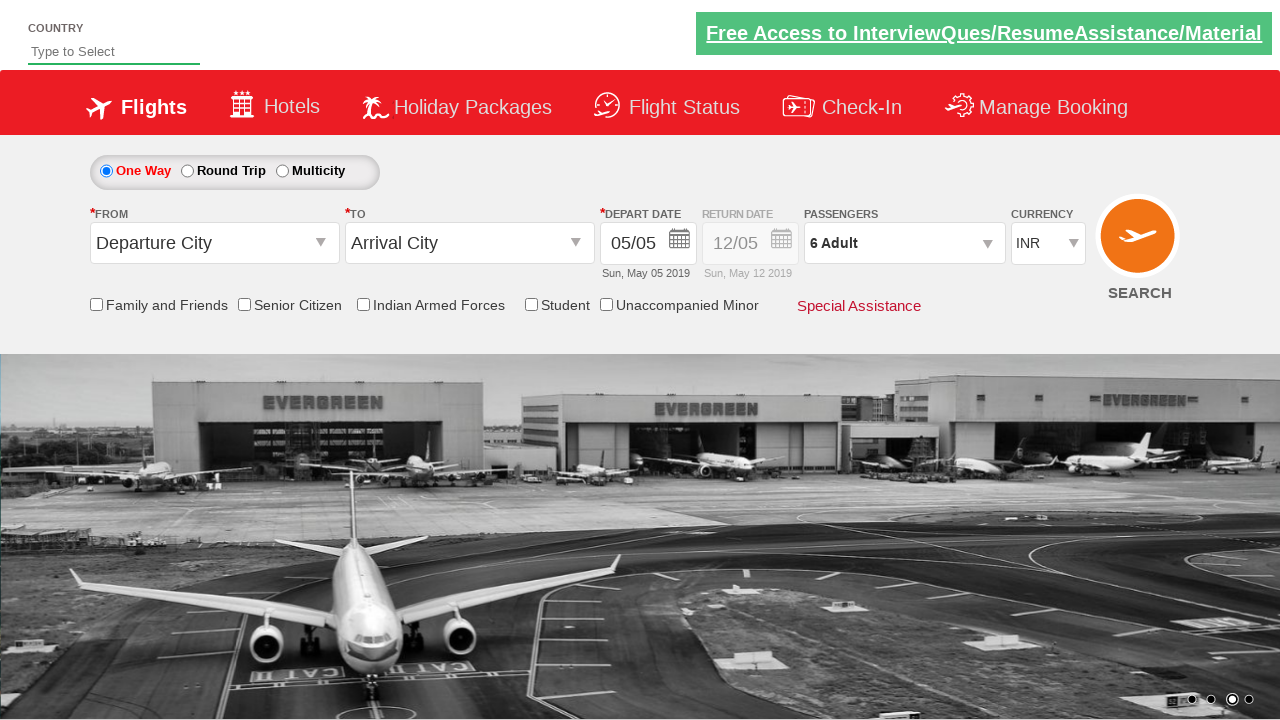

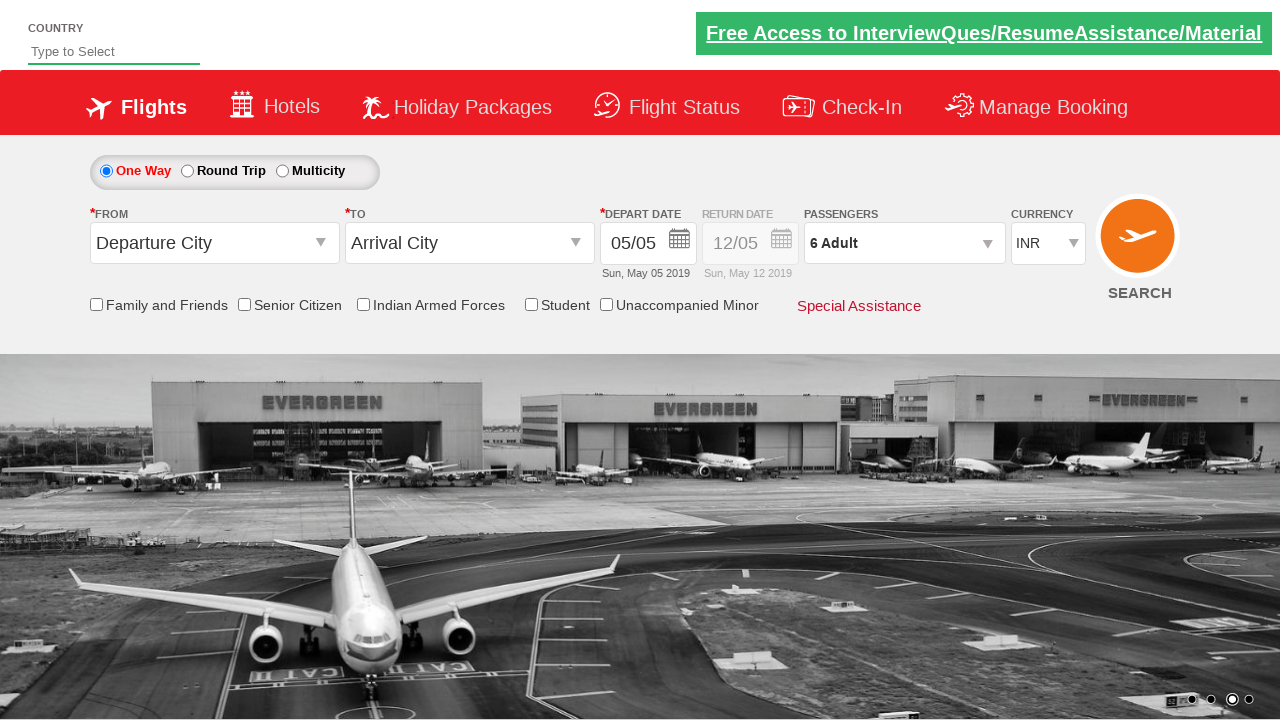